Tests navigation to the Architecture page via the sidebar by clicking the link and verifying the URL and heading

Starting URL: https://docs.qameta.io/allure-testops/

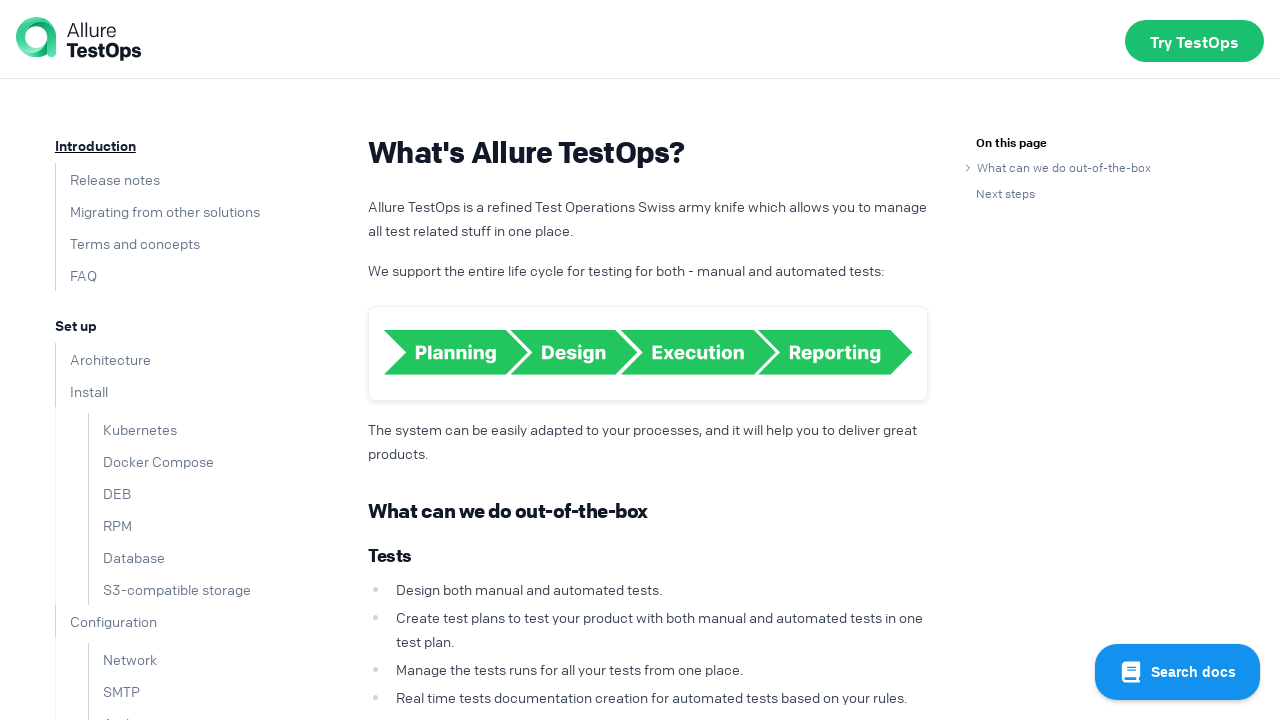

Clicked on 'Architecture' link in the sidebar at (103, 359) on text=Architecture
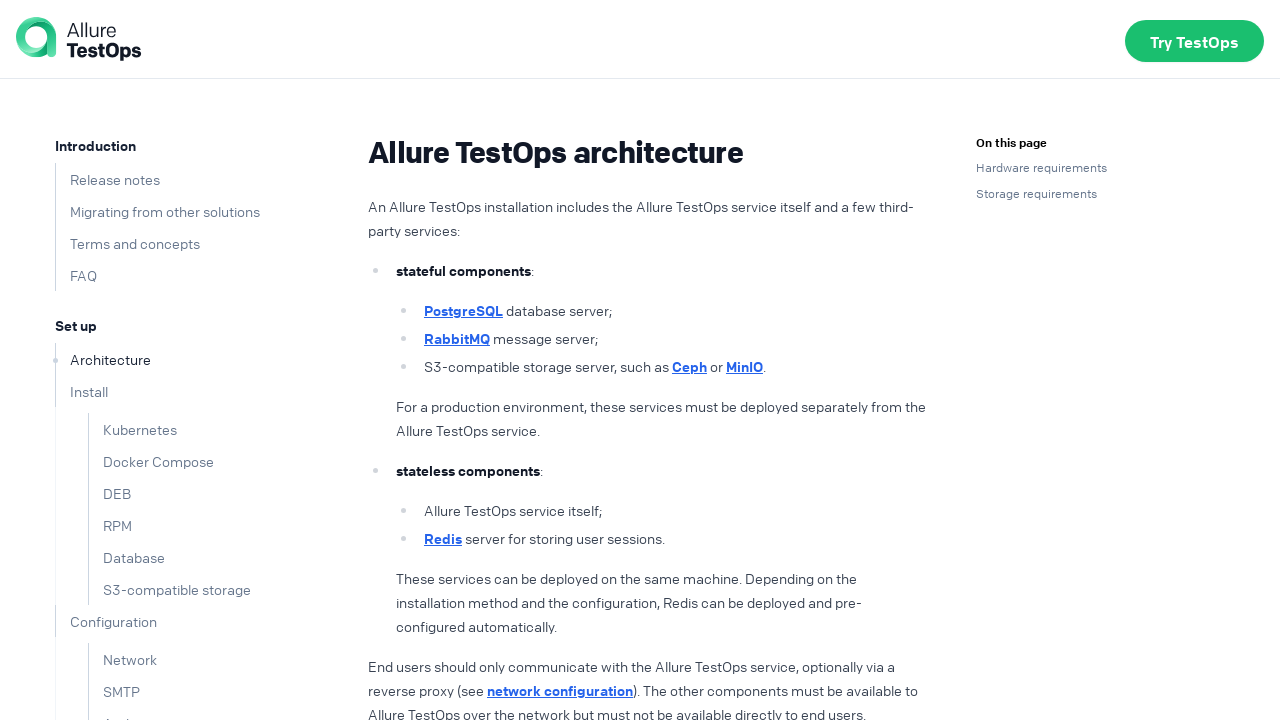

Waited for page heading to load
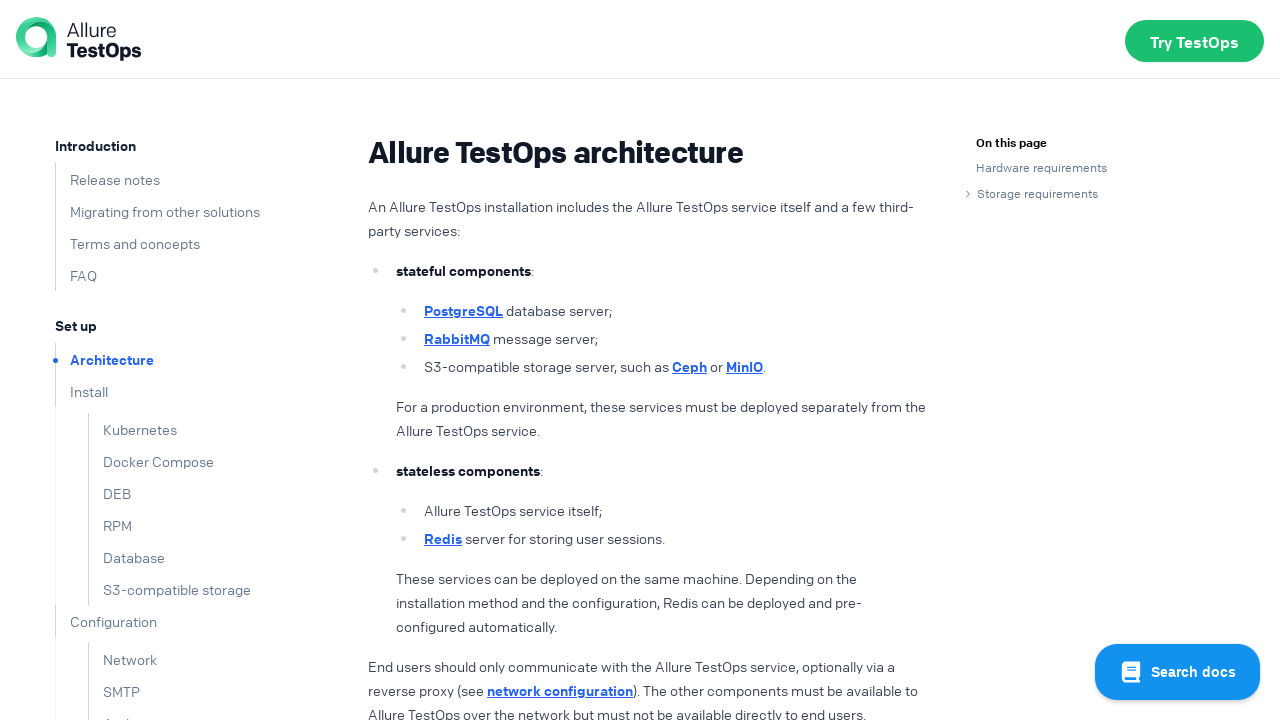

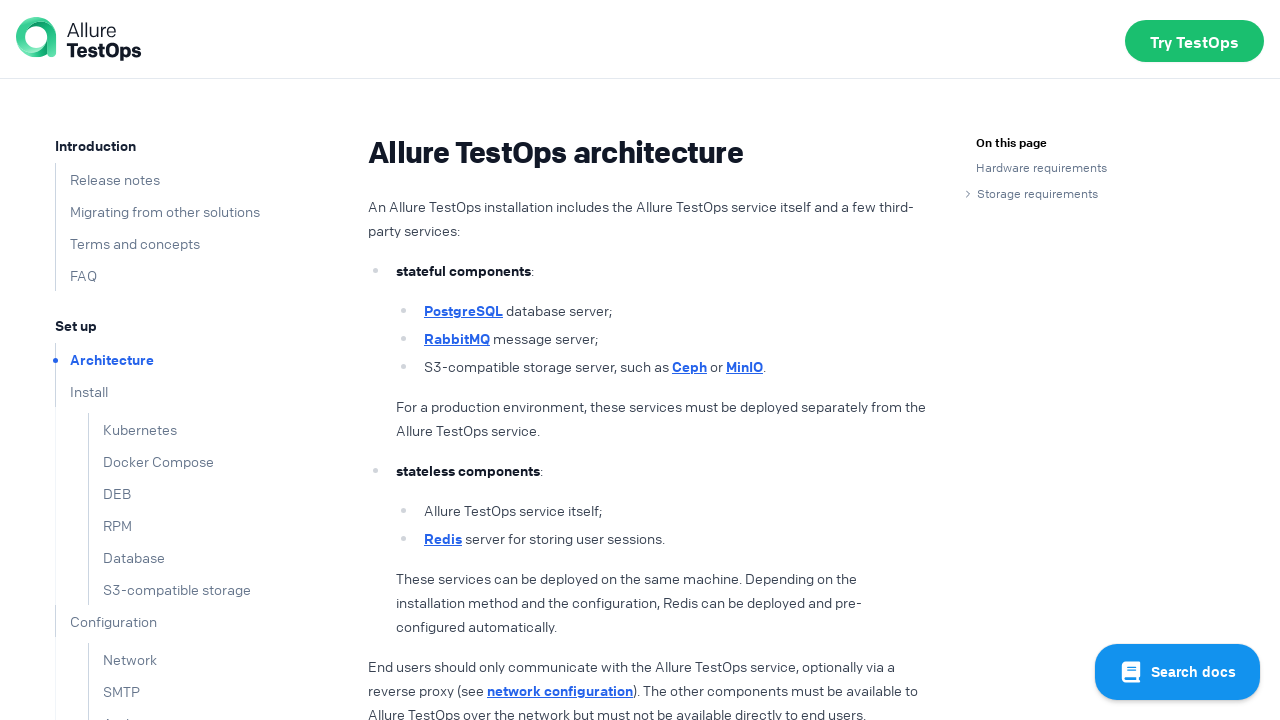